Navigates to a CSDN blog page and verifies that article links are present on the page

Starting URL: https://blog.csdn.net/lzw_java?type=blog

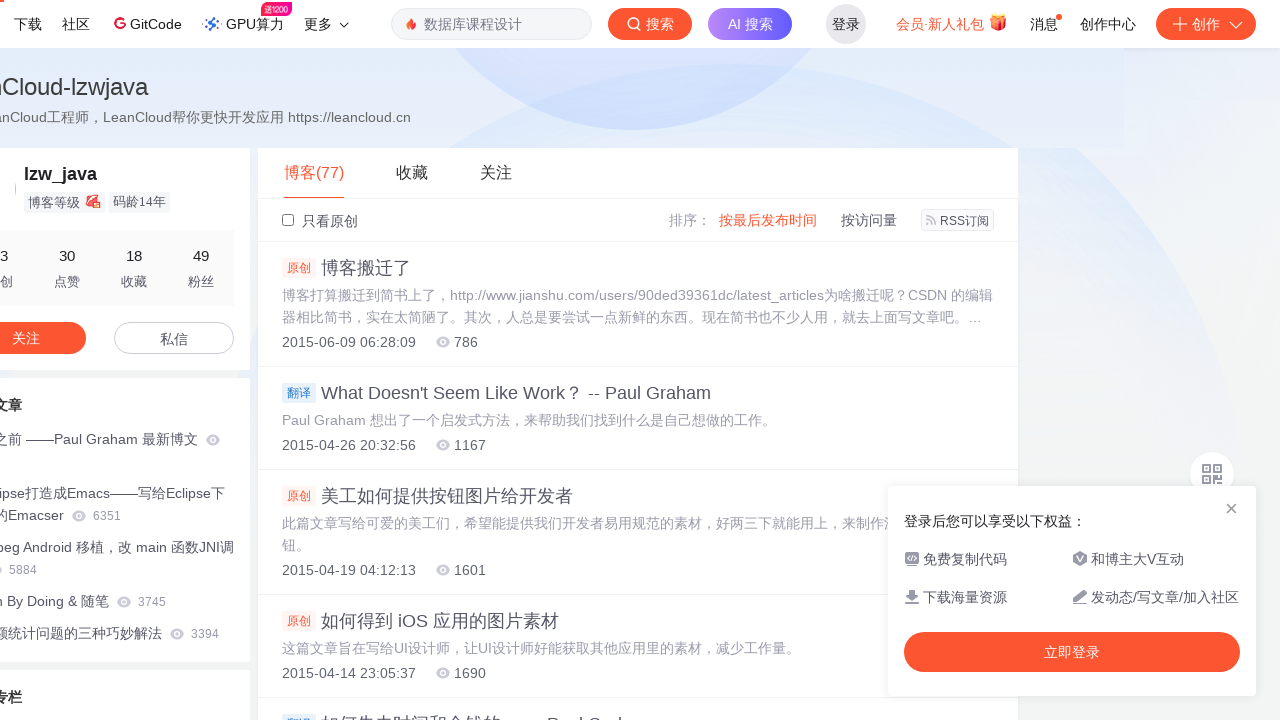

Waited for page to load - links are present on the page
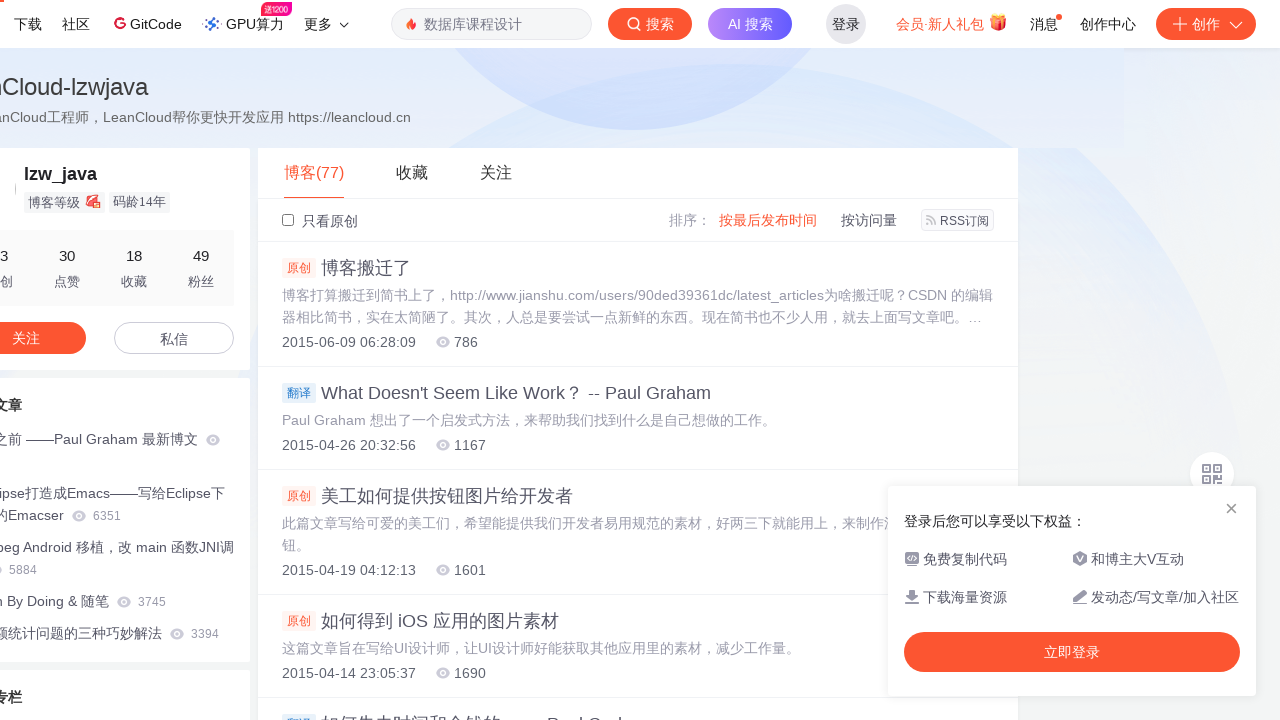

Verified that article links from blog.csdn.net are present on the CSDN blog page
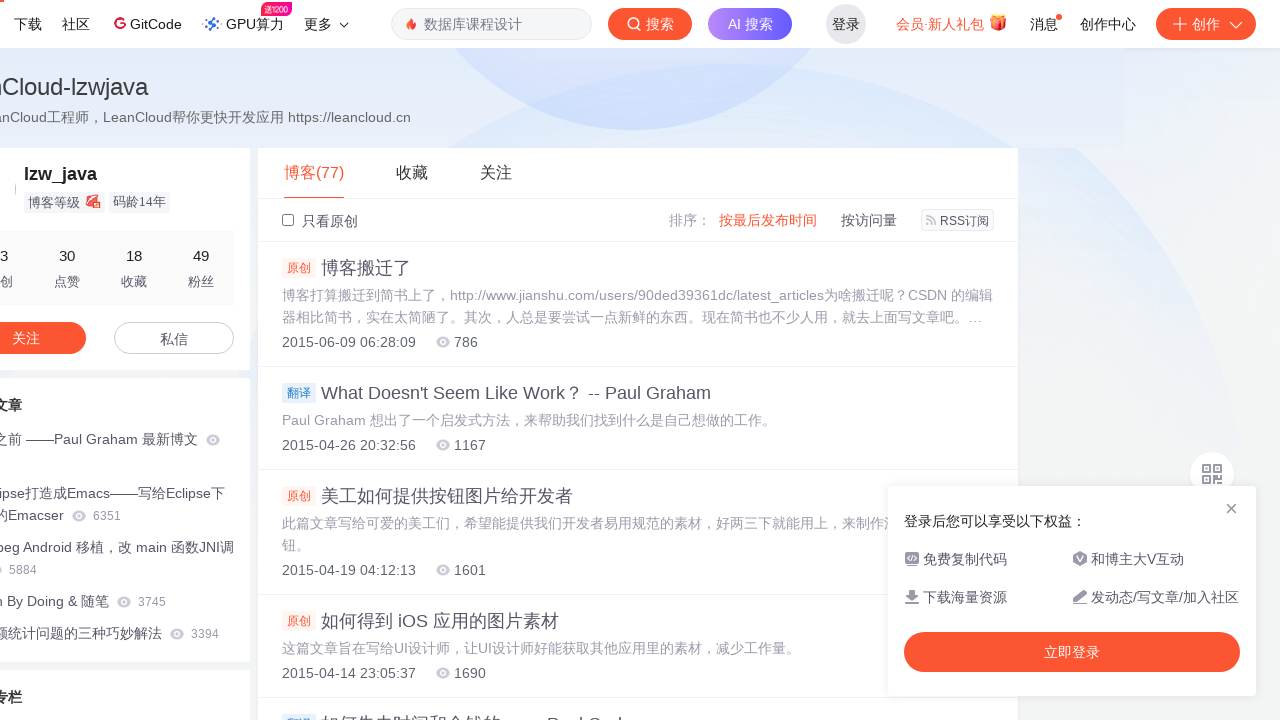

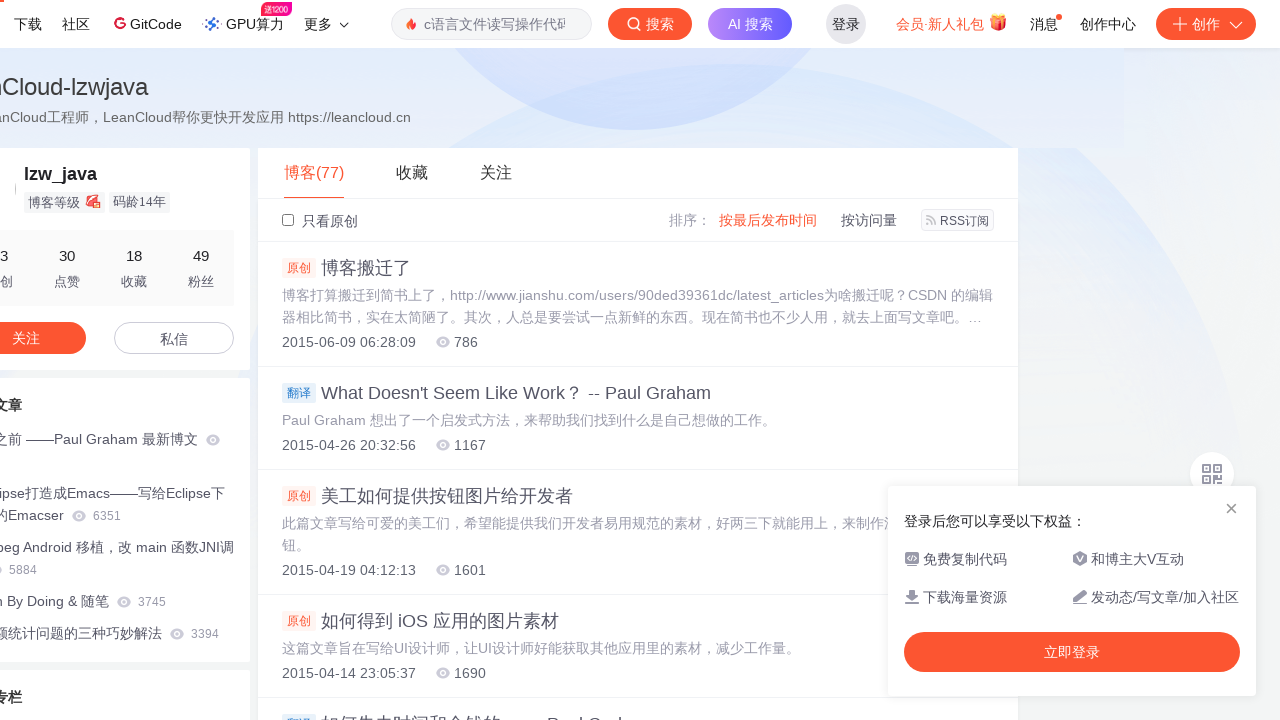